Tests that entered text is trimmed when editing a todo item

Starting URL: https://demo.playwright.dev/todomvc

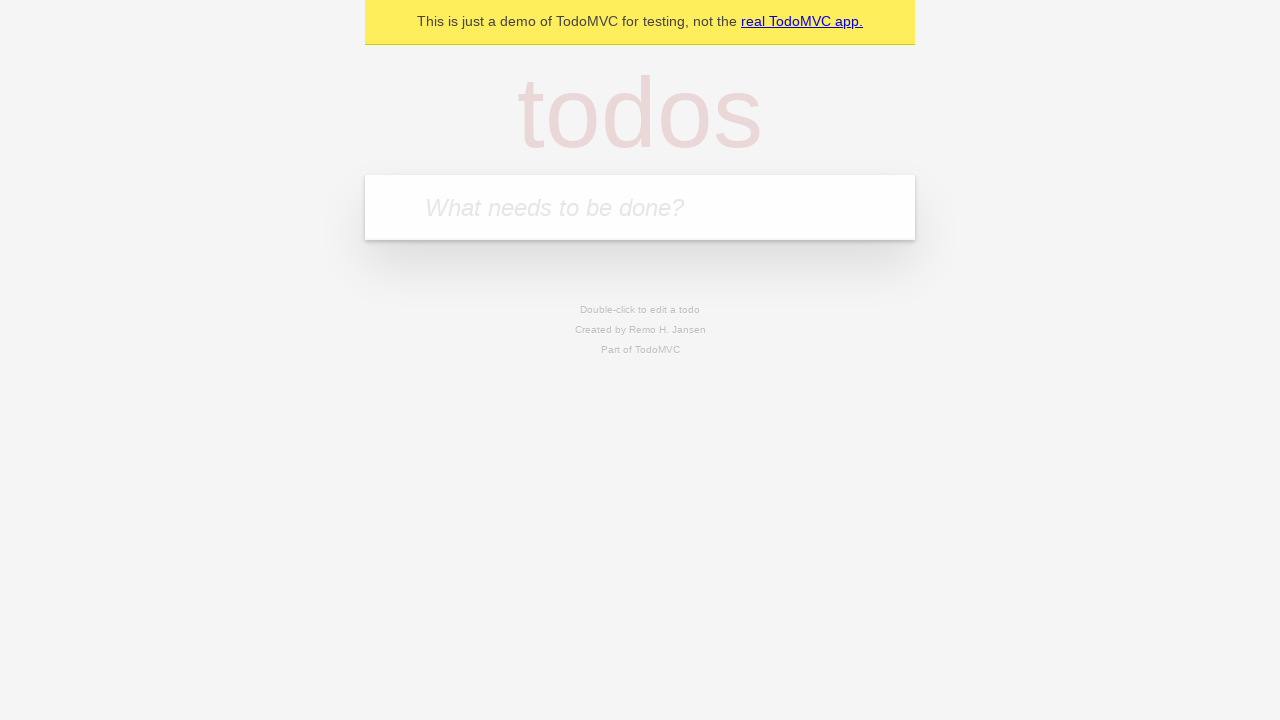

Filled new todo field with 'buy some cheese' on internal:attr=[placeholder="What needs to be done?"i]
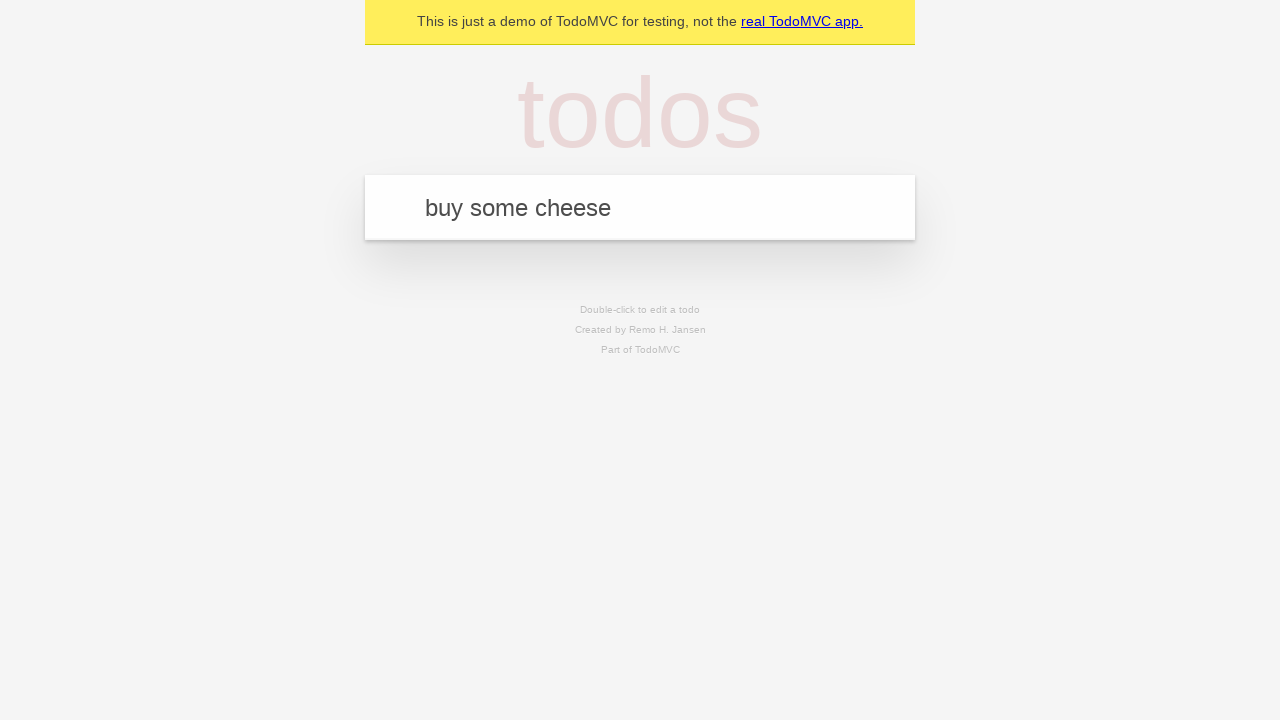

Pressed Enter to create todo item 'buy some cheese' on internal:attr=[placeholder="What needs to be done?"i]
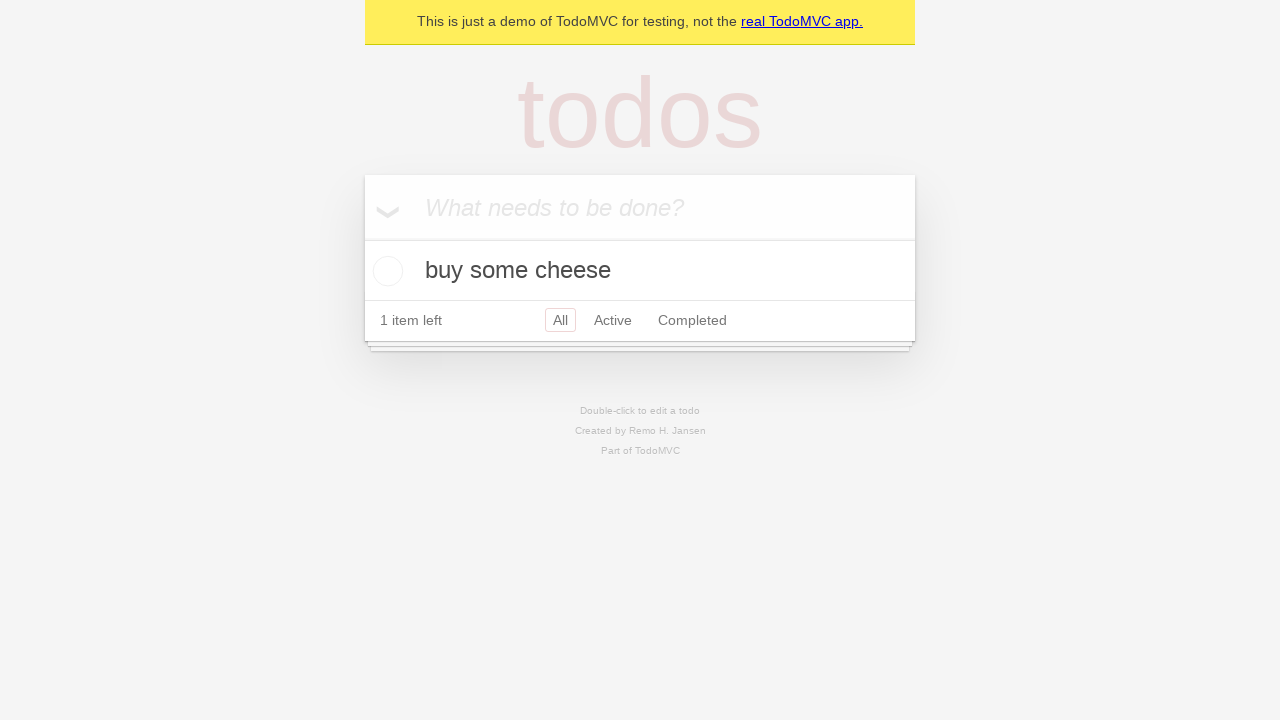

Filled new todo field with 'feed the cat' on internal:attr=[placeholder="What needs to be done?"i]
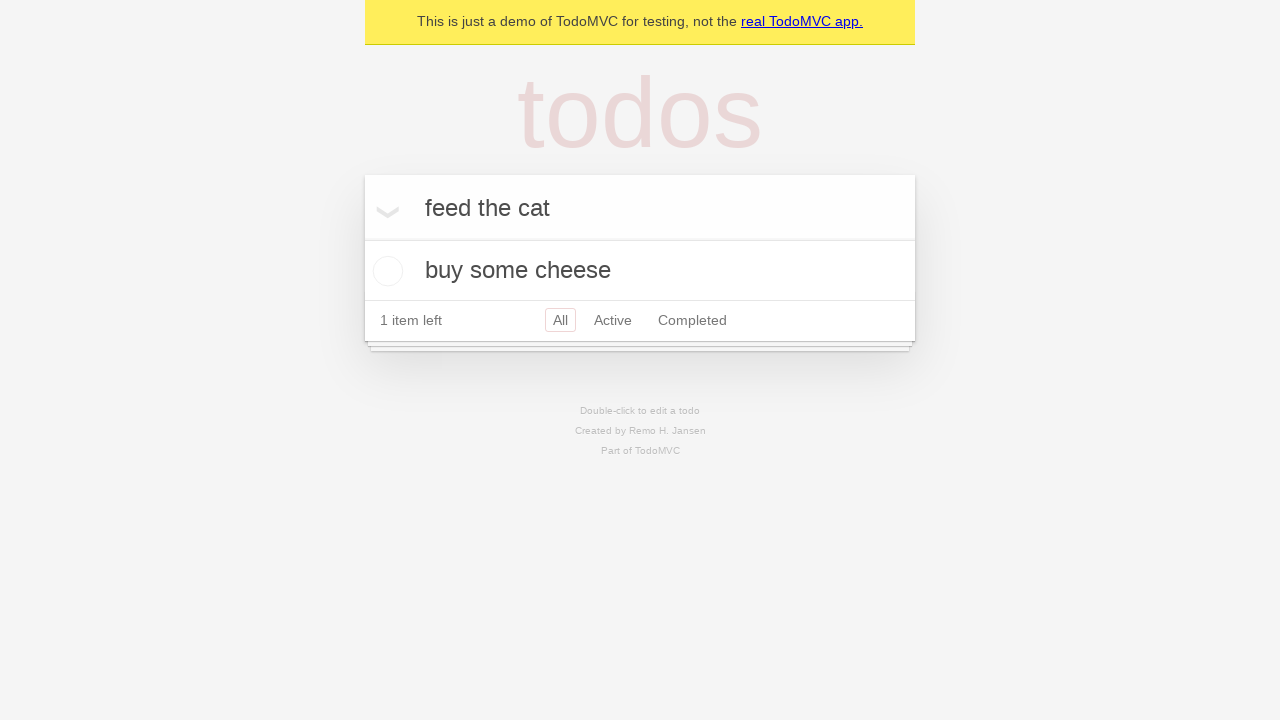

Pressed Enter to create todo item 'feed the cat' on internal:attr=[placeholder="What needs to be done?"i]
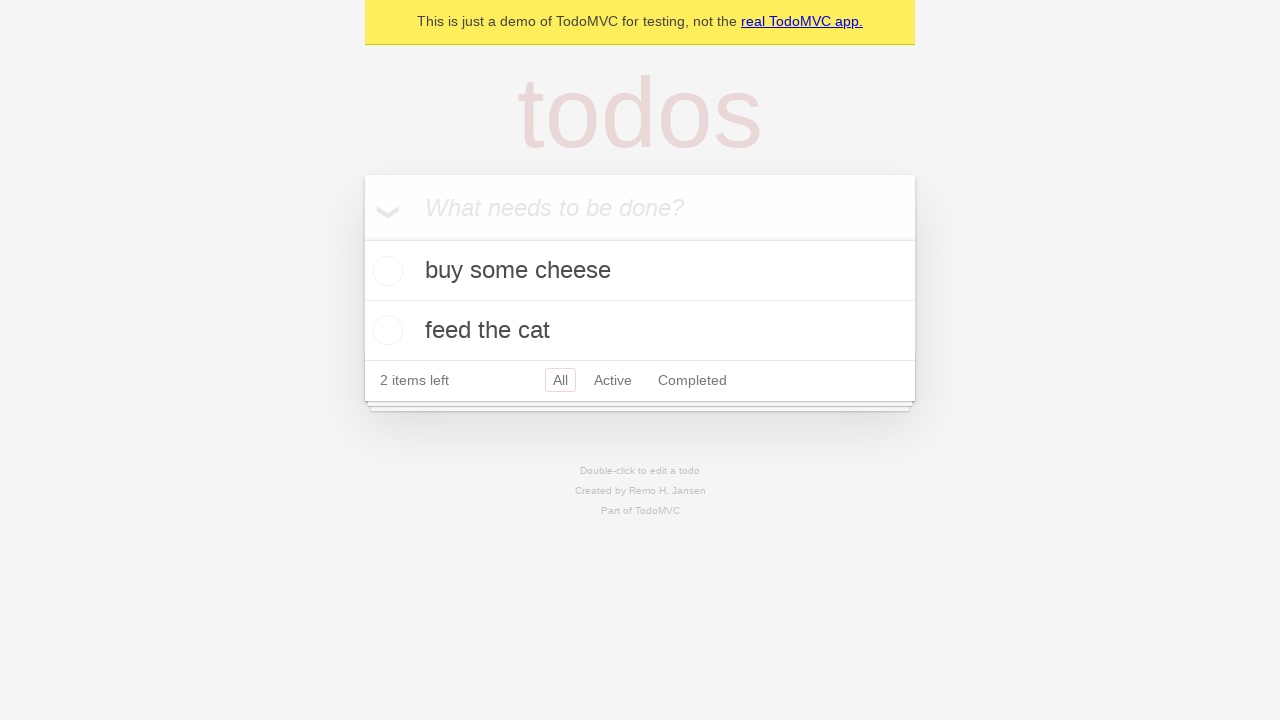

Filled new todo field with 'book a doctors appointment' on internal:attr=[placeholder="What needs to be done?"i]
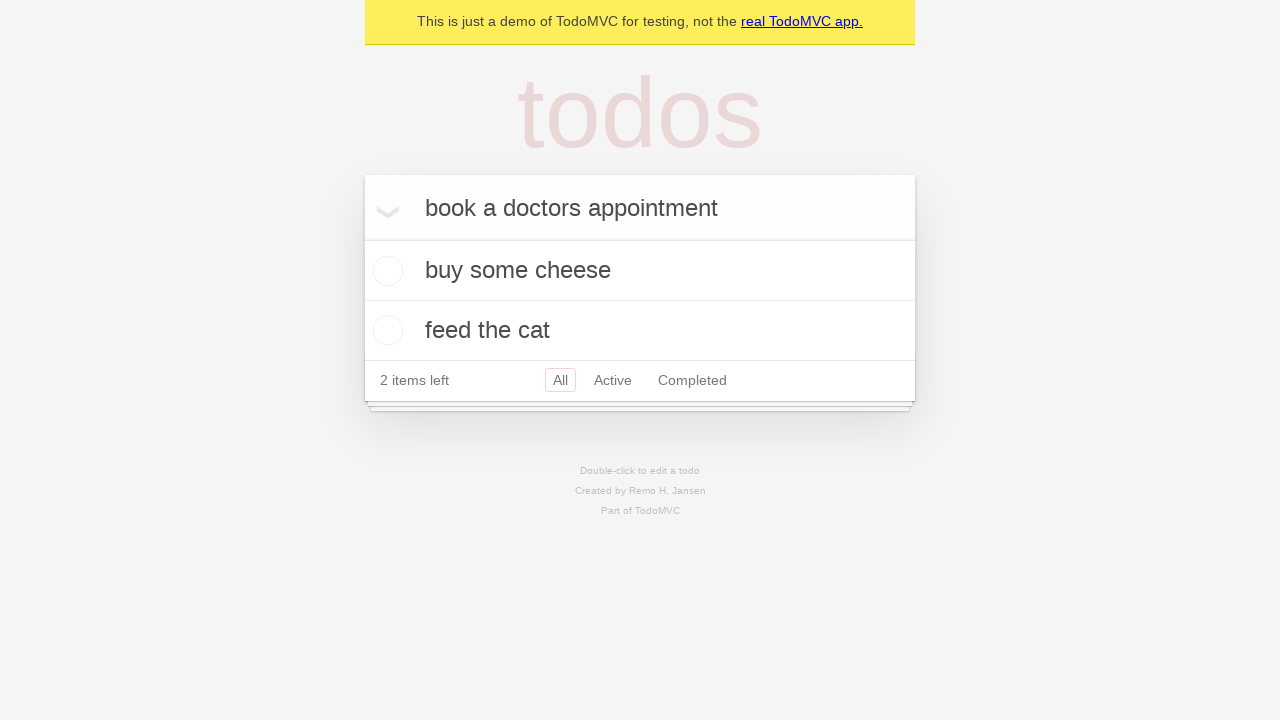

Pressed Enter to create todo item 'book a doctors appointment' on internal:attr=[placeholder="What needs to be done?"i]
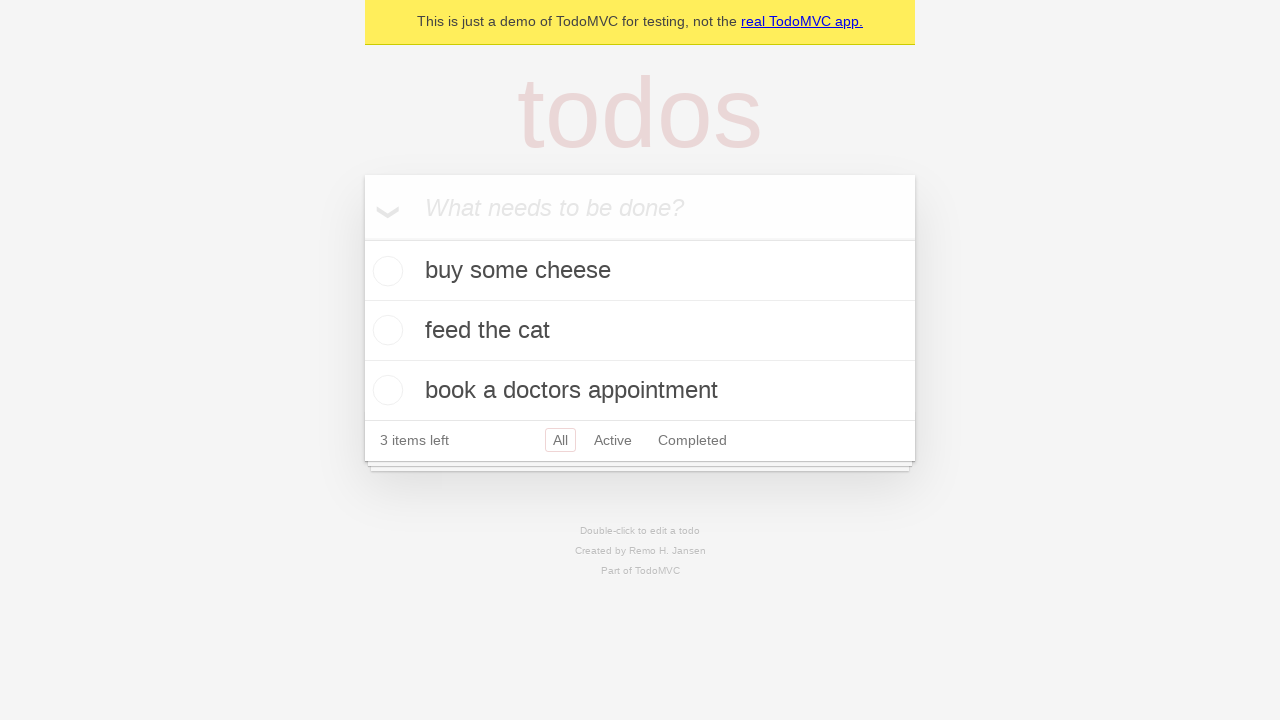

Waited for todo items to be created and visible
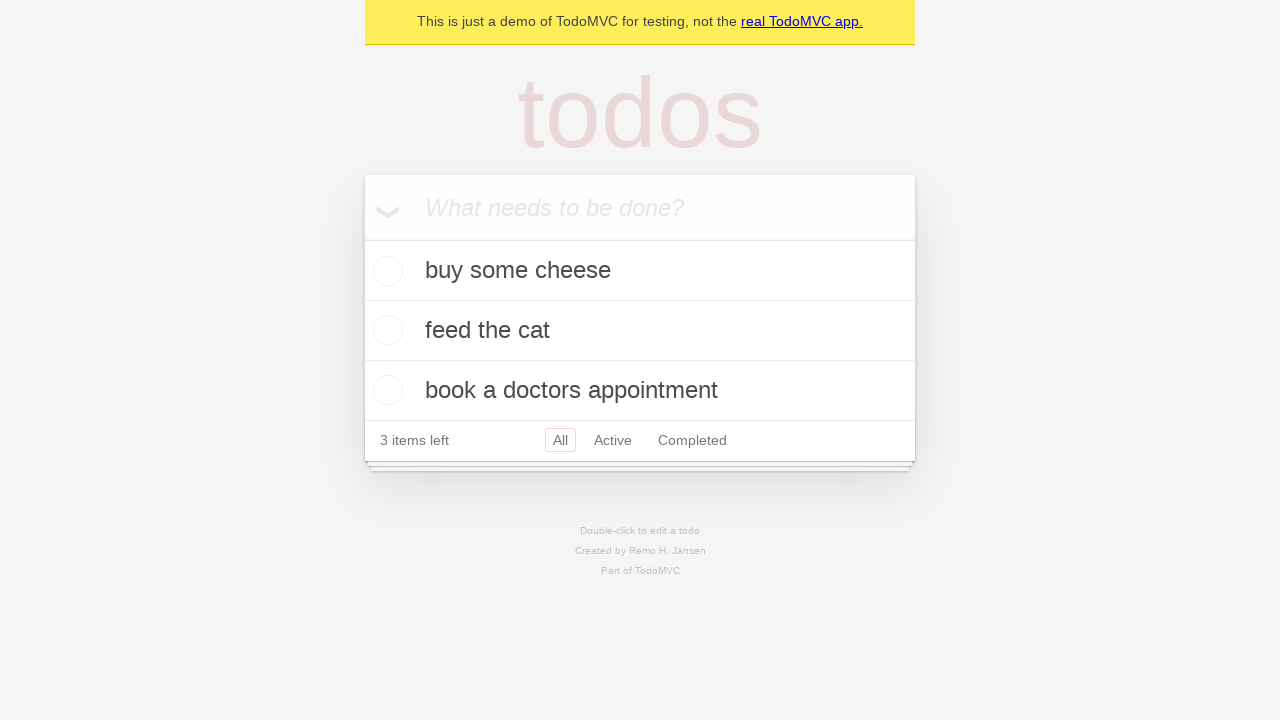

Double-clicked the second todo item to enter edit mode at (640, 331) on internal:testid=[data-testid="todo-item"s] >> nth=1
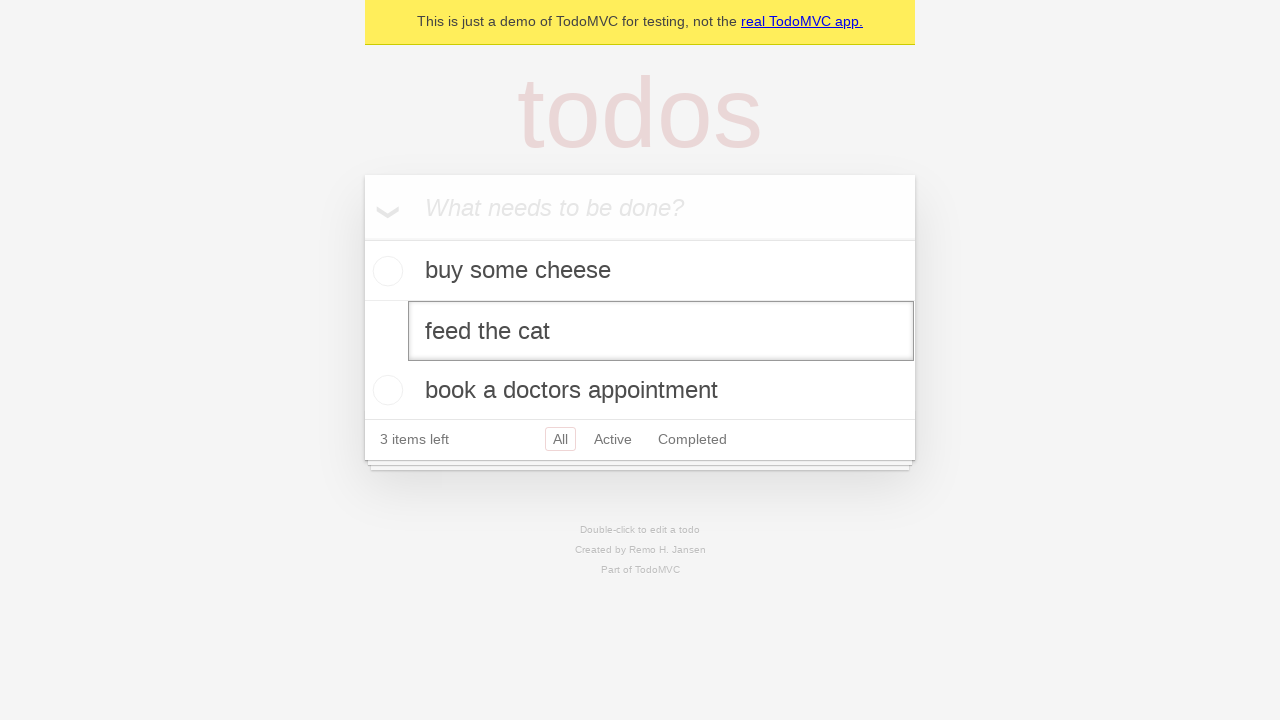

Filled edit field with text containing leading and trailing spaces on internal:testid=[data-testid="todo-item"s] >> nth=1 >> internal:role=textbox[nam
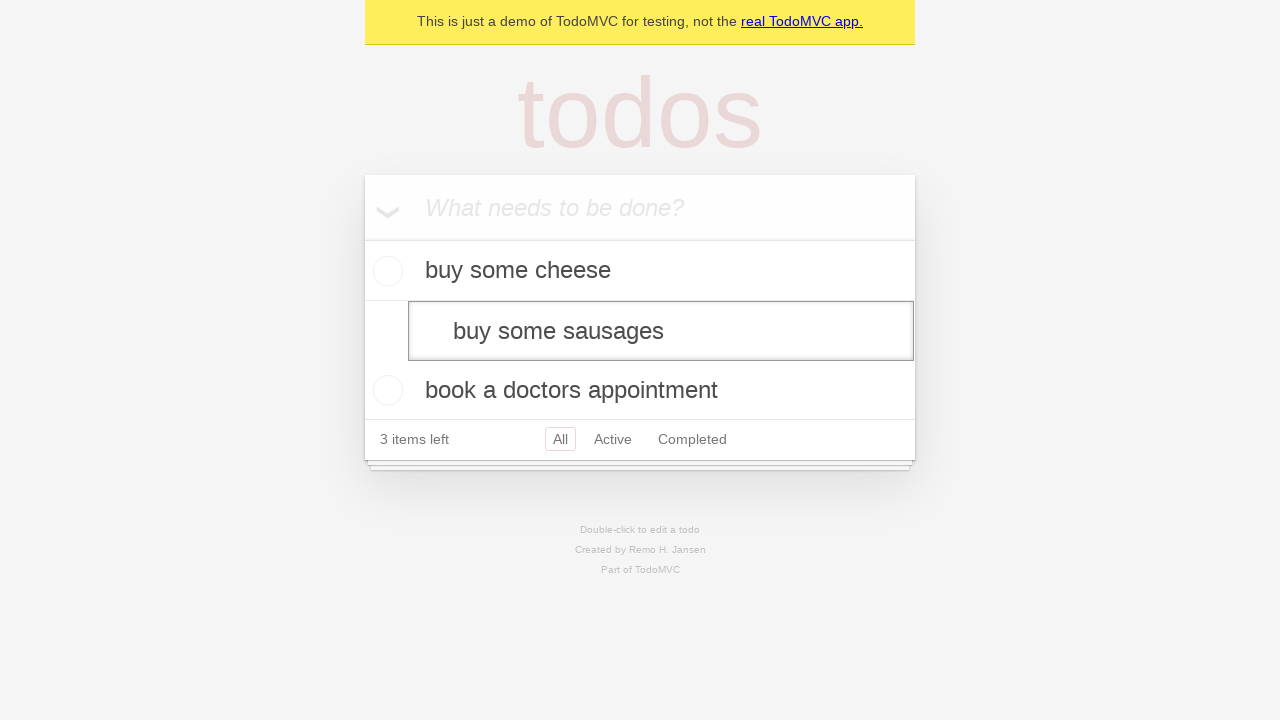

Pressed Enter to confirm edit and verify text is trimmed on internal:testid=[data-testid="todo-item"s] >> nth=1 >> internal:role=textbox[nam
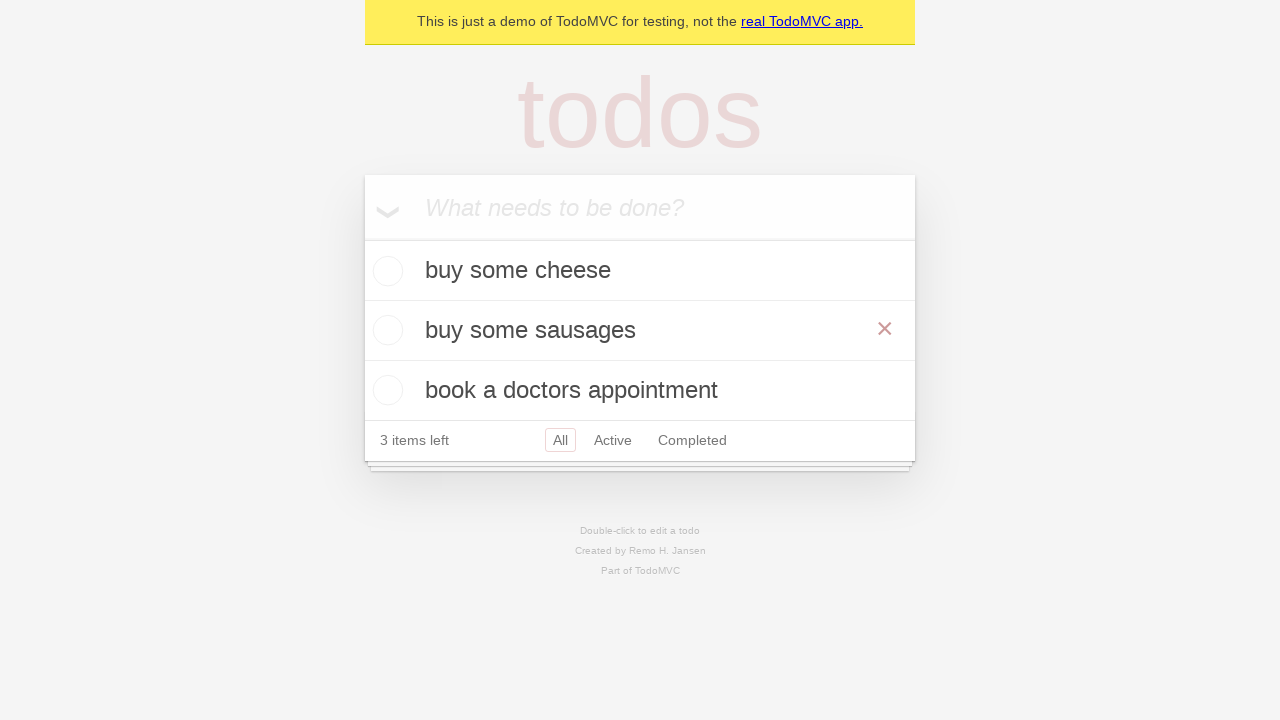

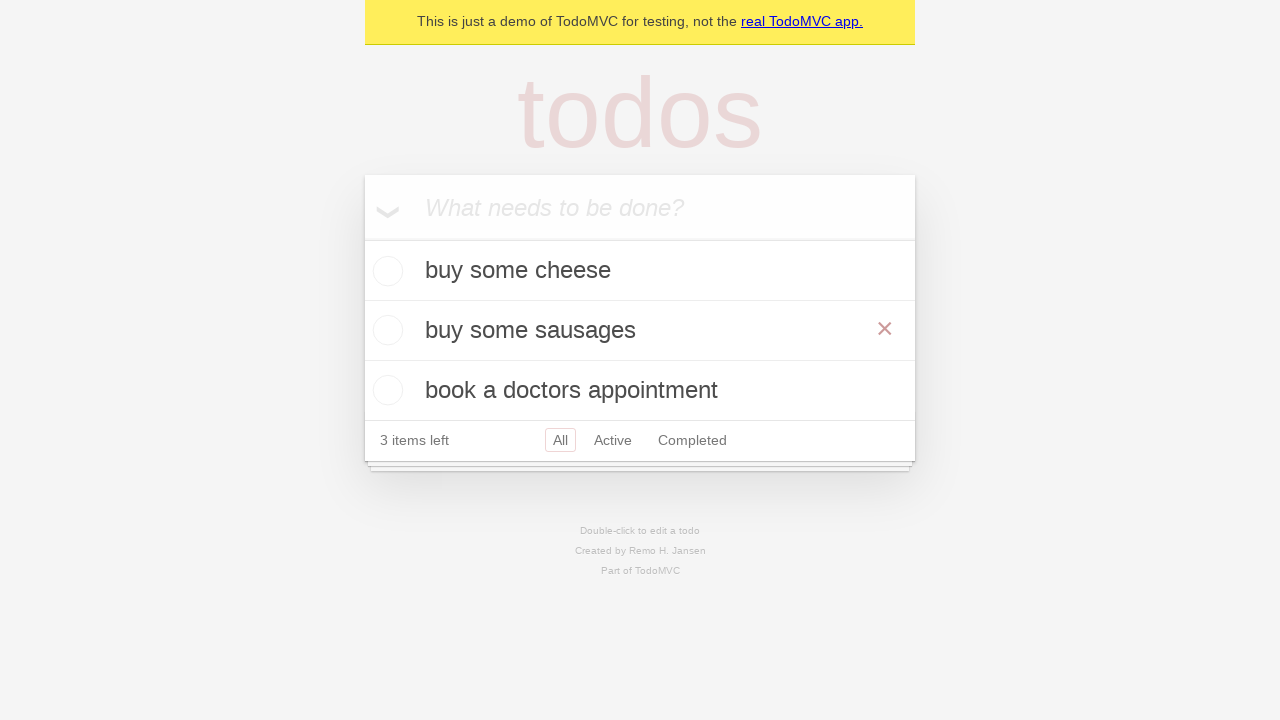